Tests jQuery UI sortable functionality by dragging and reordering list items within an iframe

Starting URL: https://jqueryui.com/sortable

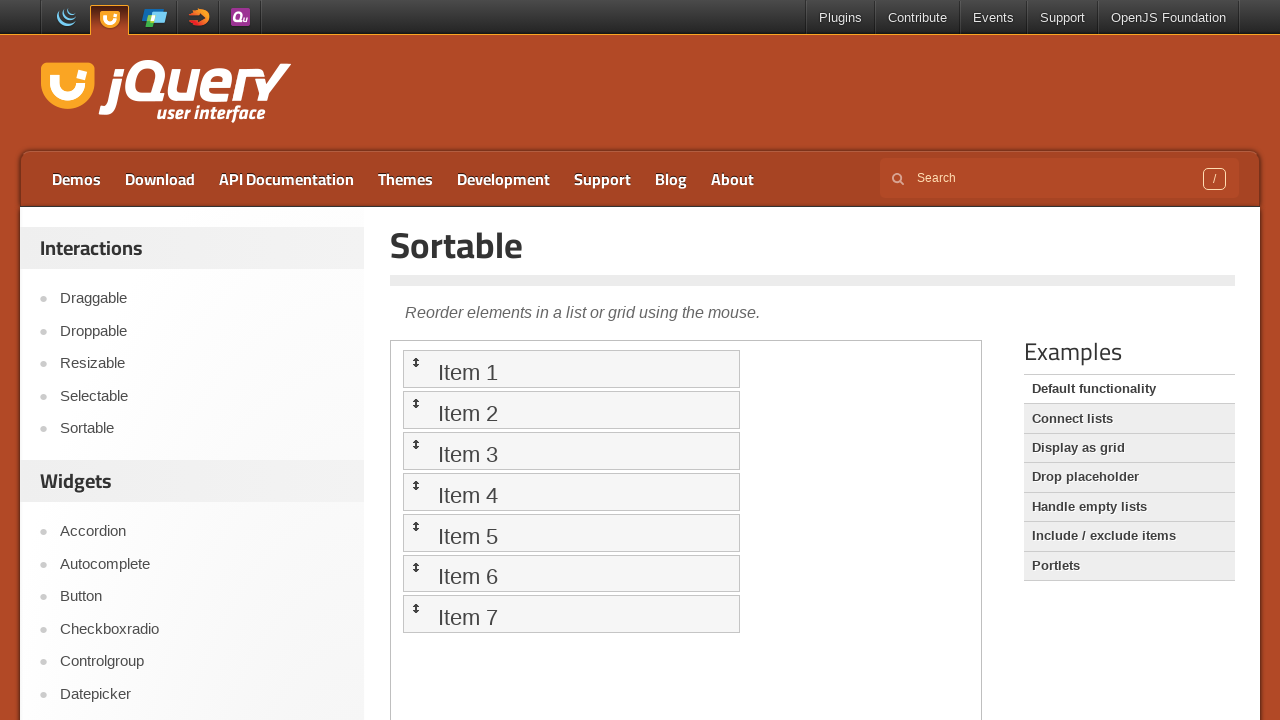

Located iframe containing jQuery UI sortable demo
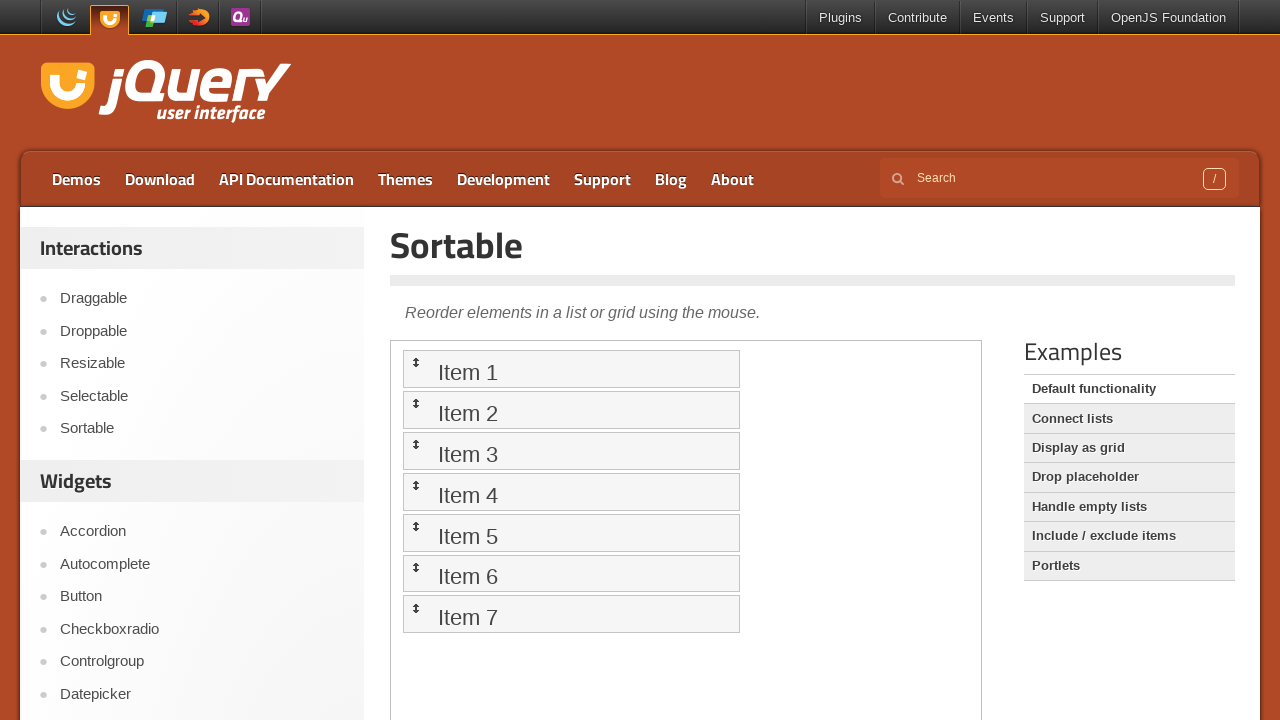

Located first list item in sortable
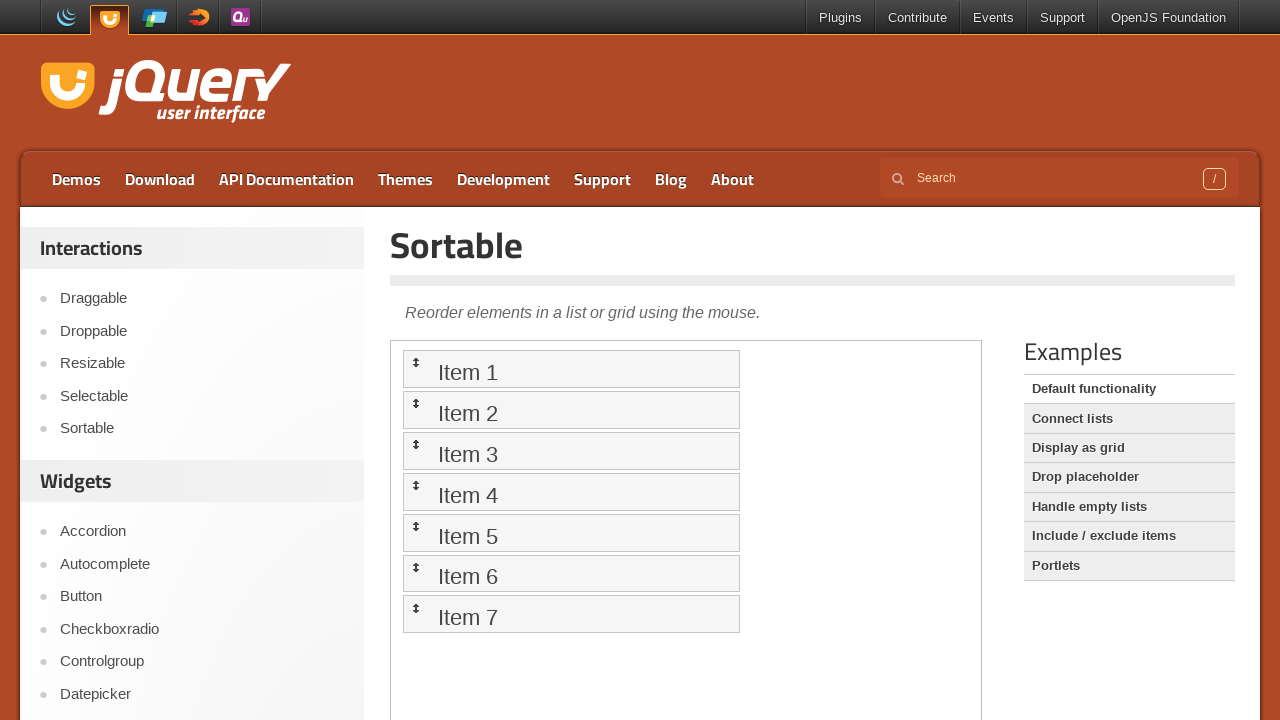

Located sixth list item in sortable
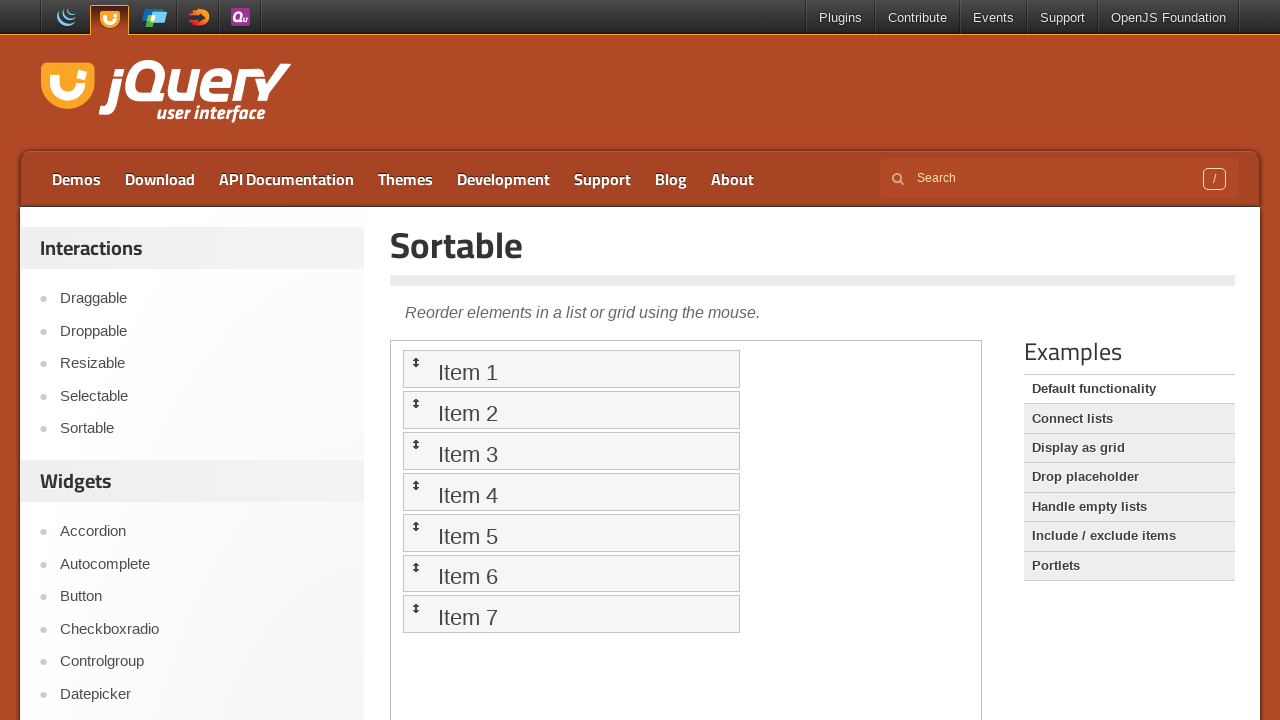

Dragged sixth list item to first position at (571, 369)
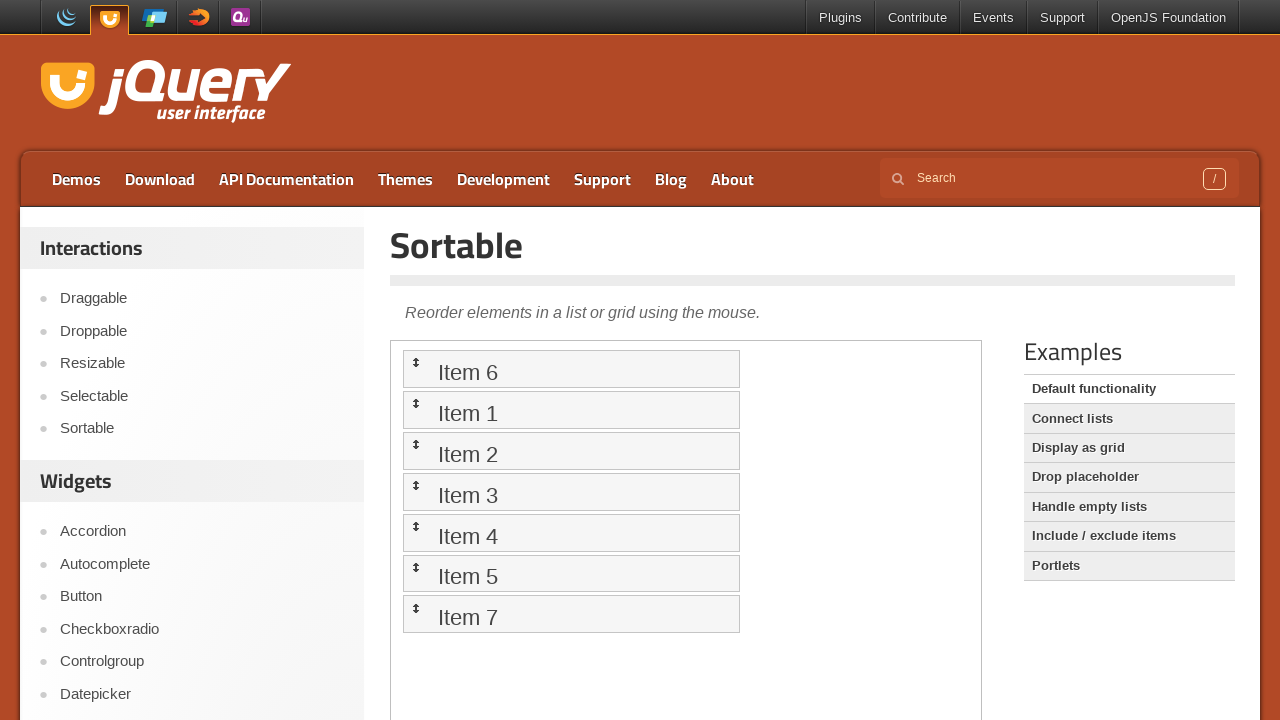

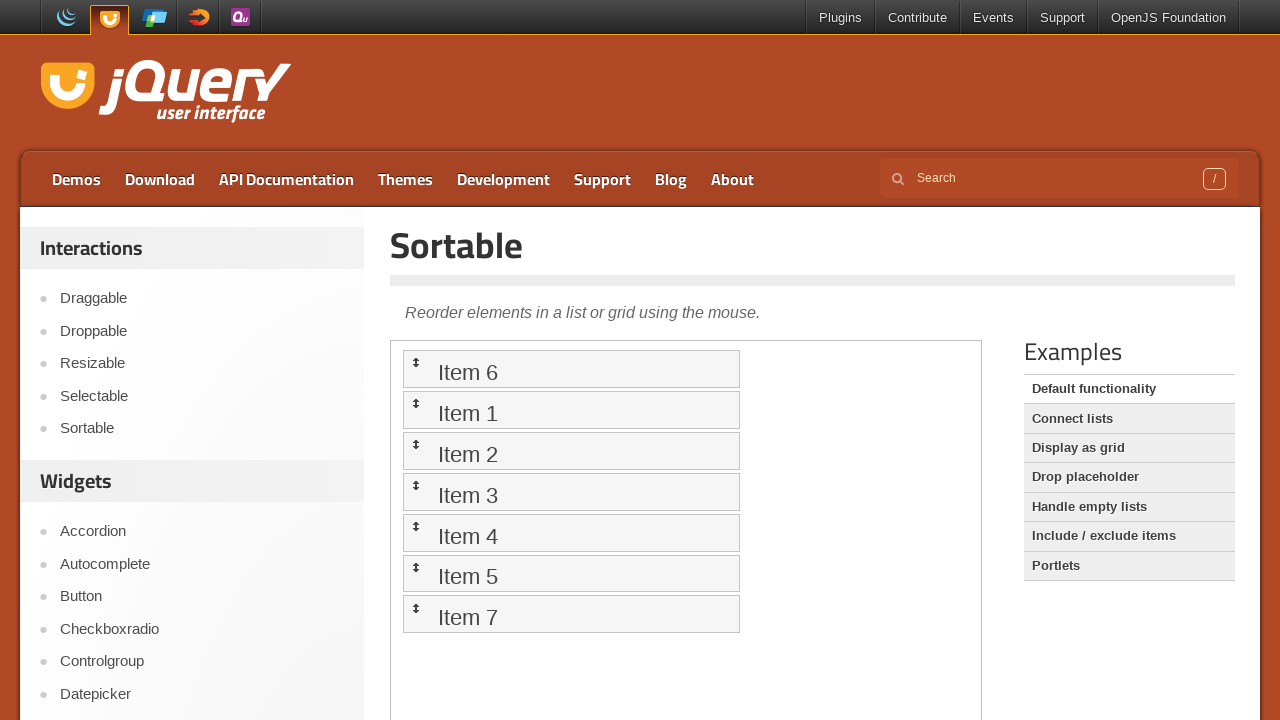